Tests the date picker functionality by clicking on the date input to open the picker, then selecting day 20 from the calendar.

Starting URL: https://www.oanda.com/currency-converter/en/?from=EUR&to=USD&amount=1

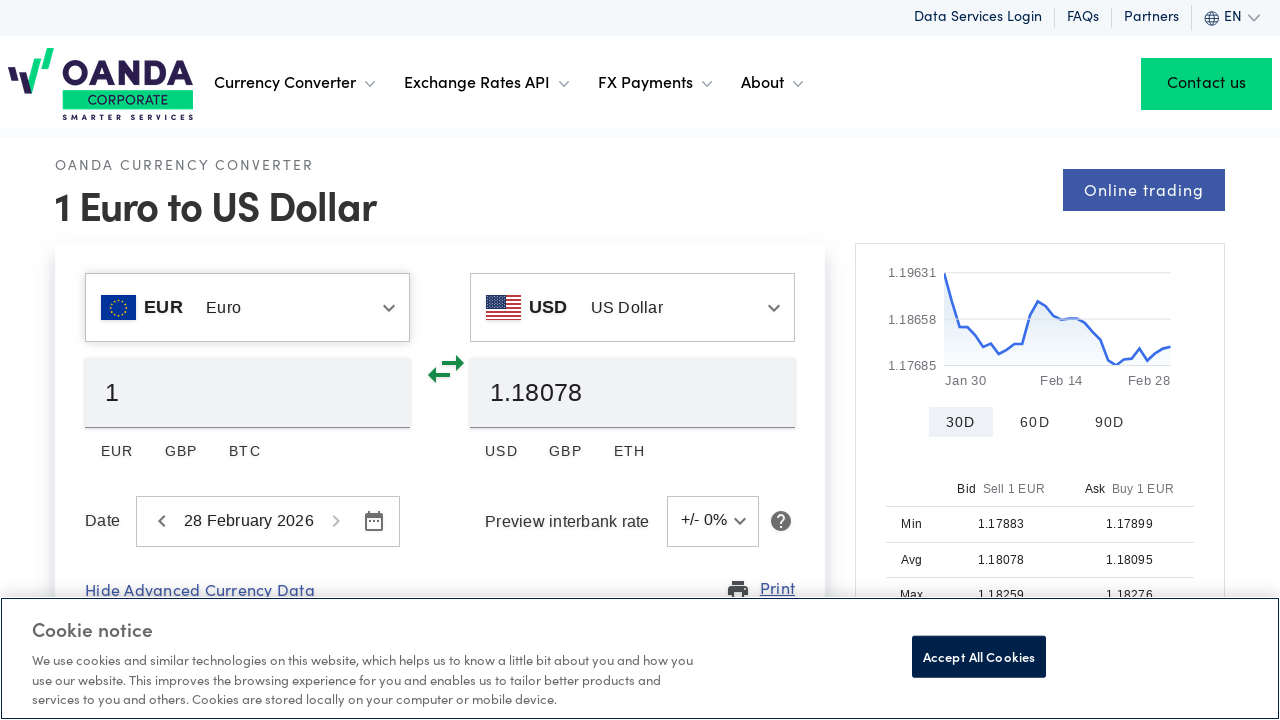

Clicked on date input to open the date picker at (249, 521) on div.react-datepicker__input-container input
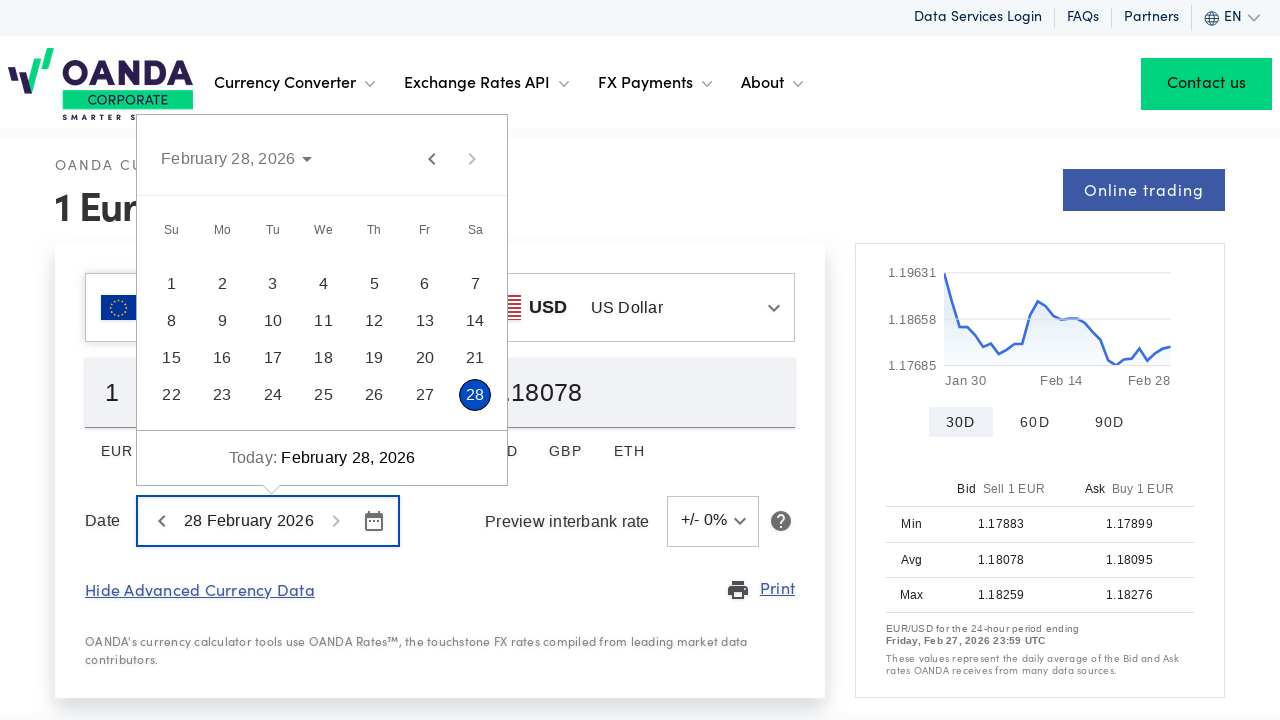

Date picker appeared and day 20 element is visible
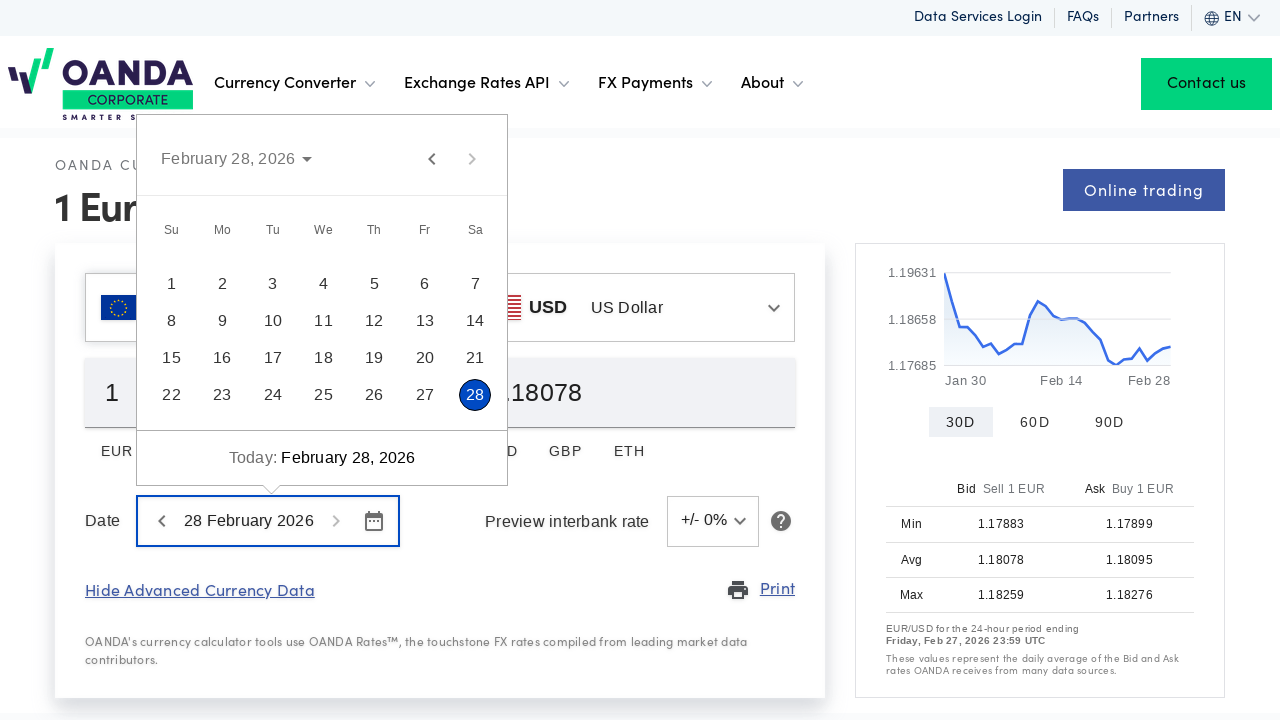

Selected day 20 from the calendar at (425, 358) on div.react-datepicker__week div[class*='react-datepicker__day--020']
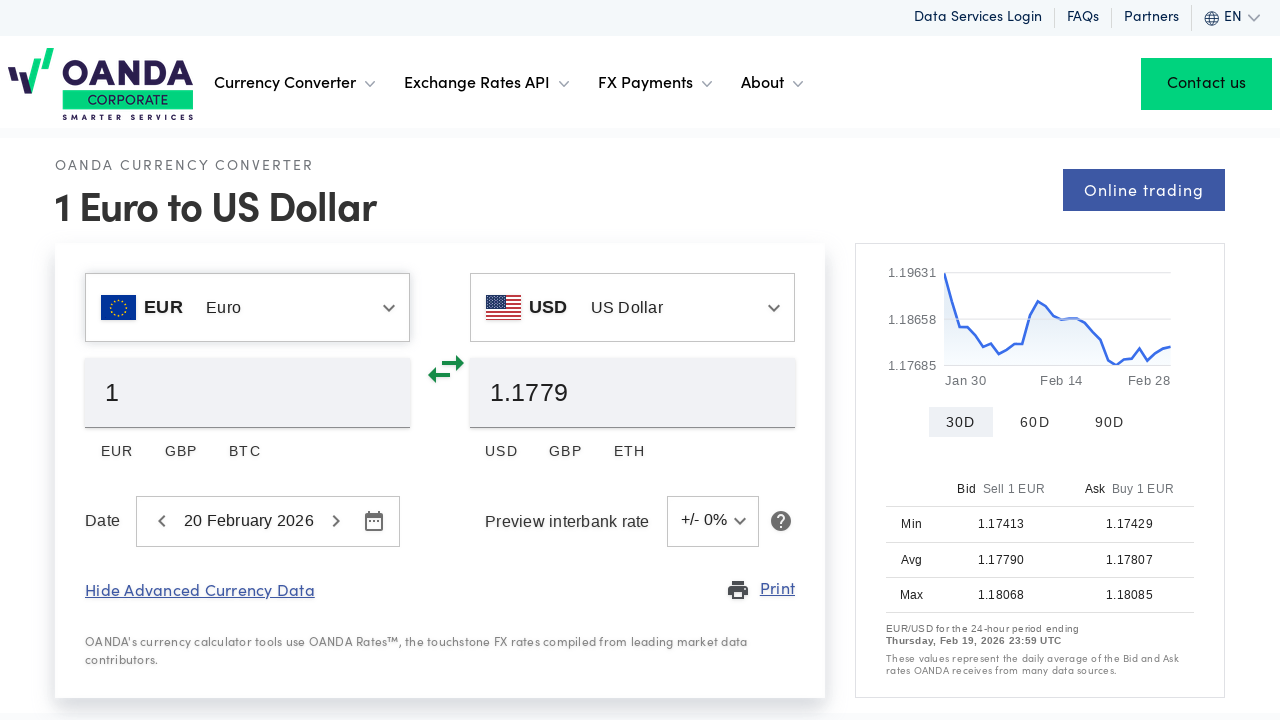

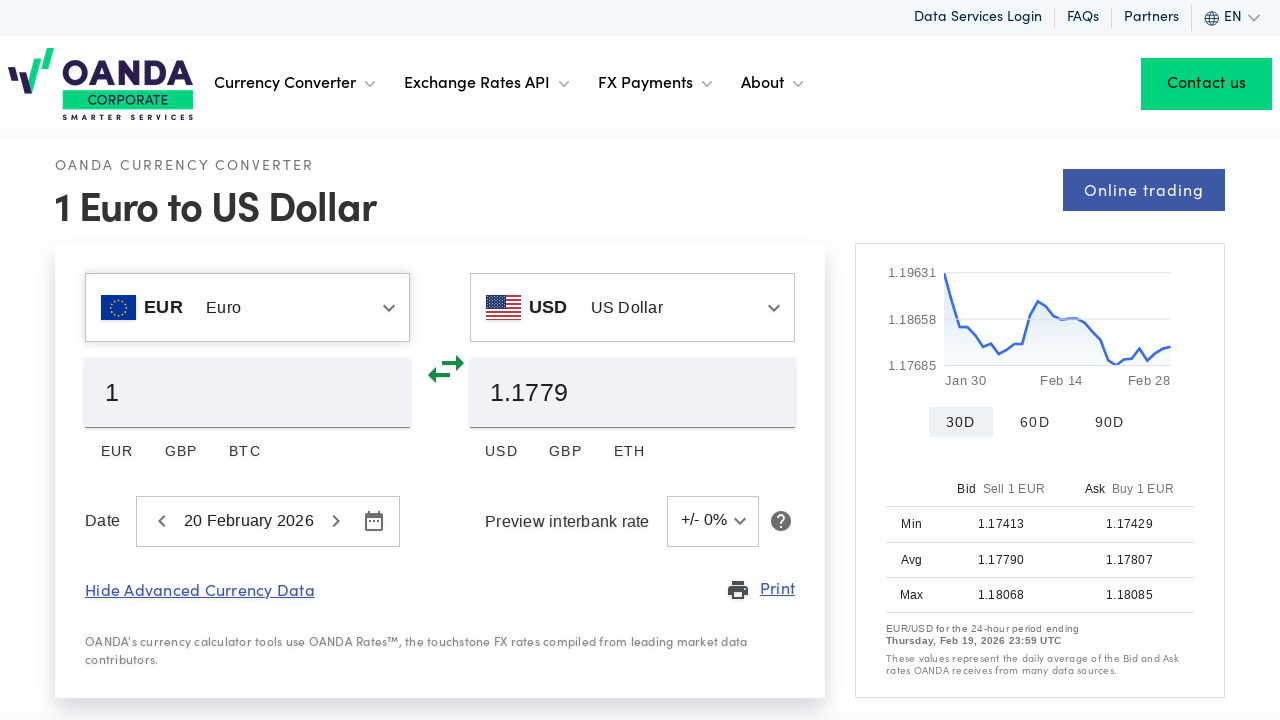